Tests handling of JavaScript confirm dialog by clicking confirm button, accepting, and verifying the result shows "Ok"

Starting URL: https://the-internet.herokuapp.com/javascript_alerts

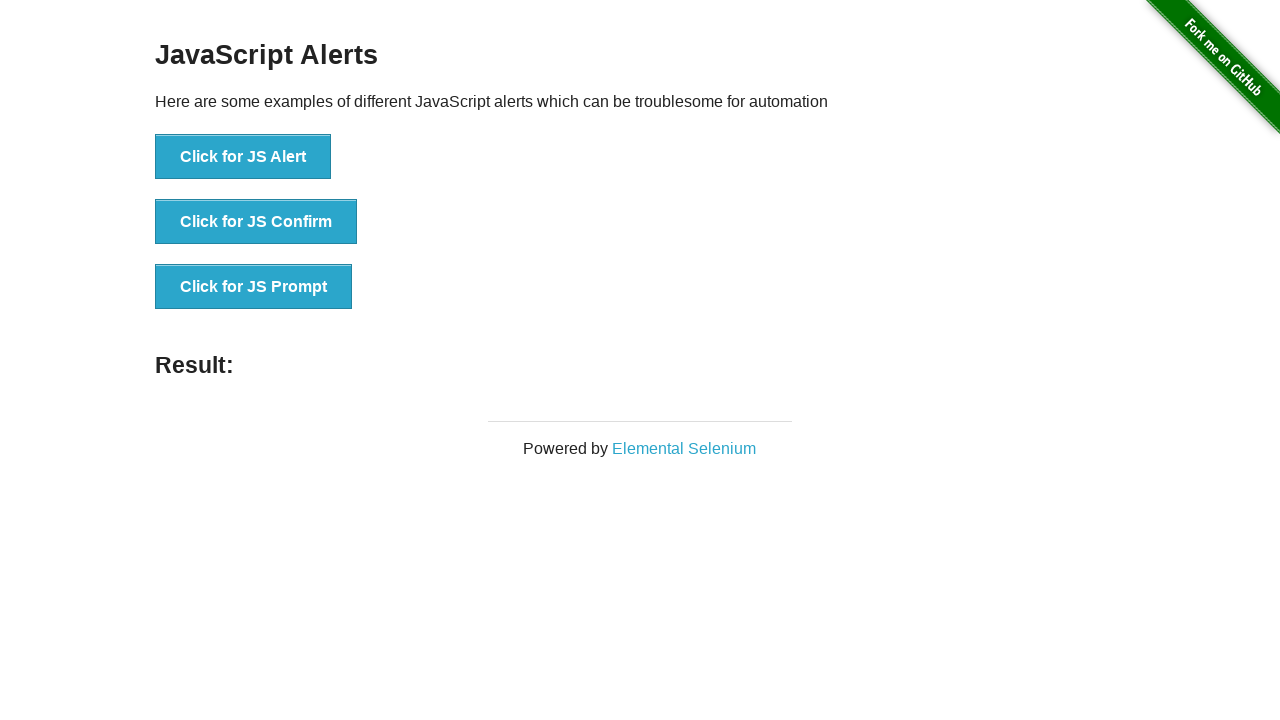

Set up dialog handler to accept JavaScript confirm dialogs
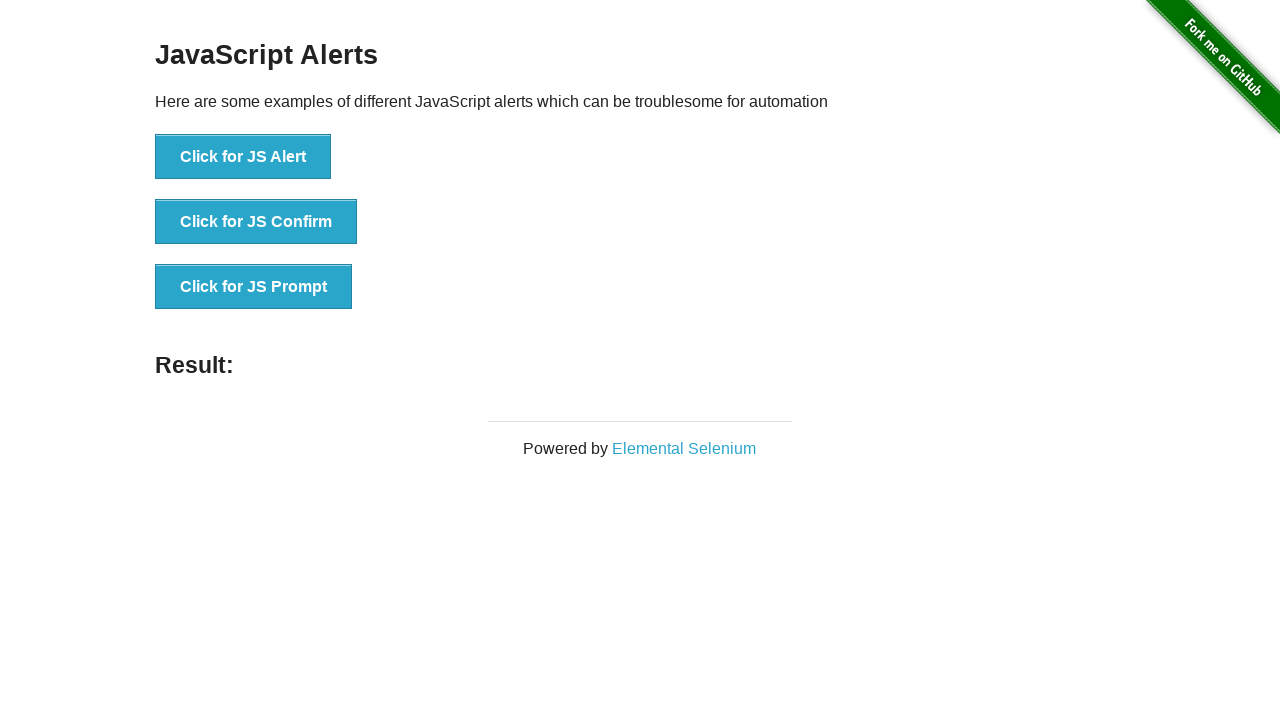

Clicked the 'Click for JS Confirm' button at (256, 222) on xpath=//button[text()='Click for JS Confirm']
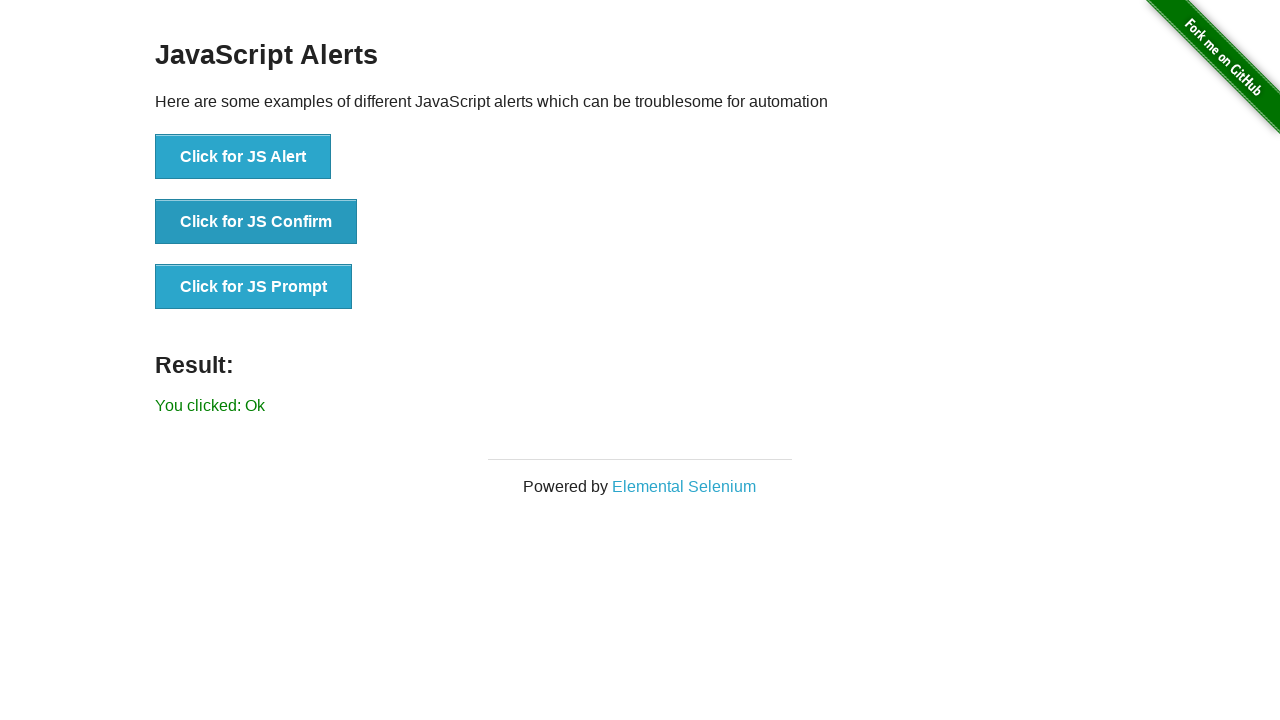

Result message element loaded
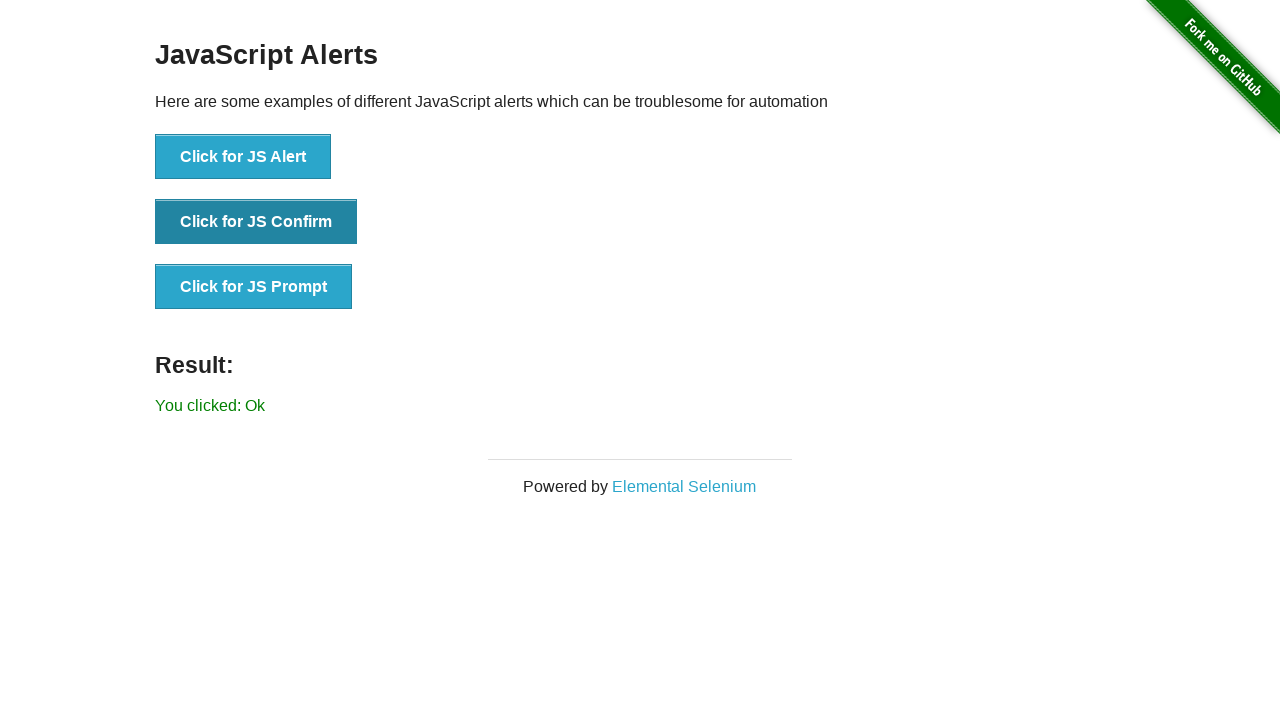

Retrieved result text content
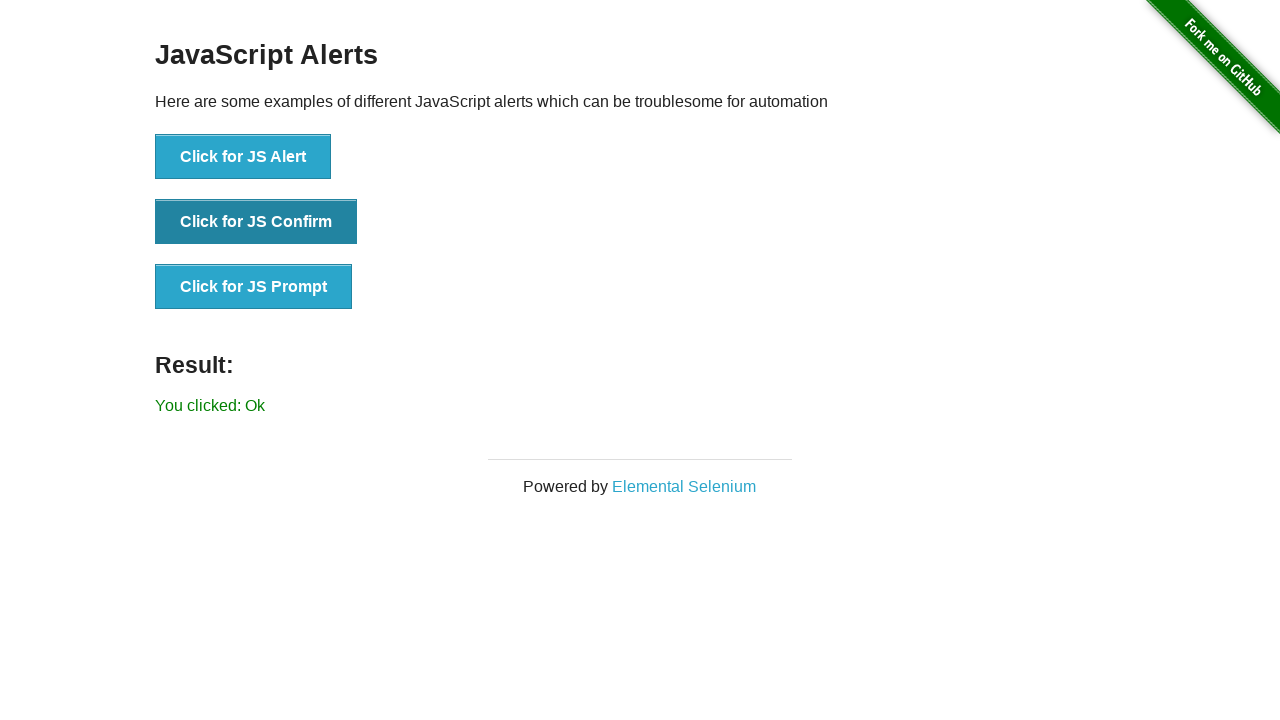

Verified result message contains 'You clicked: Ok'
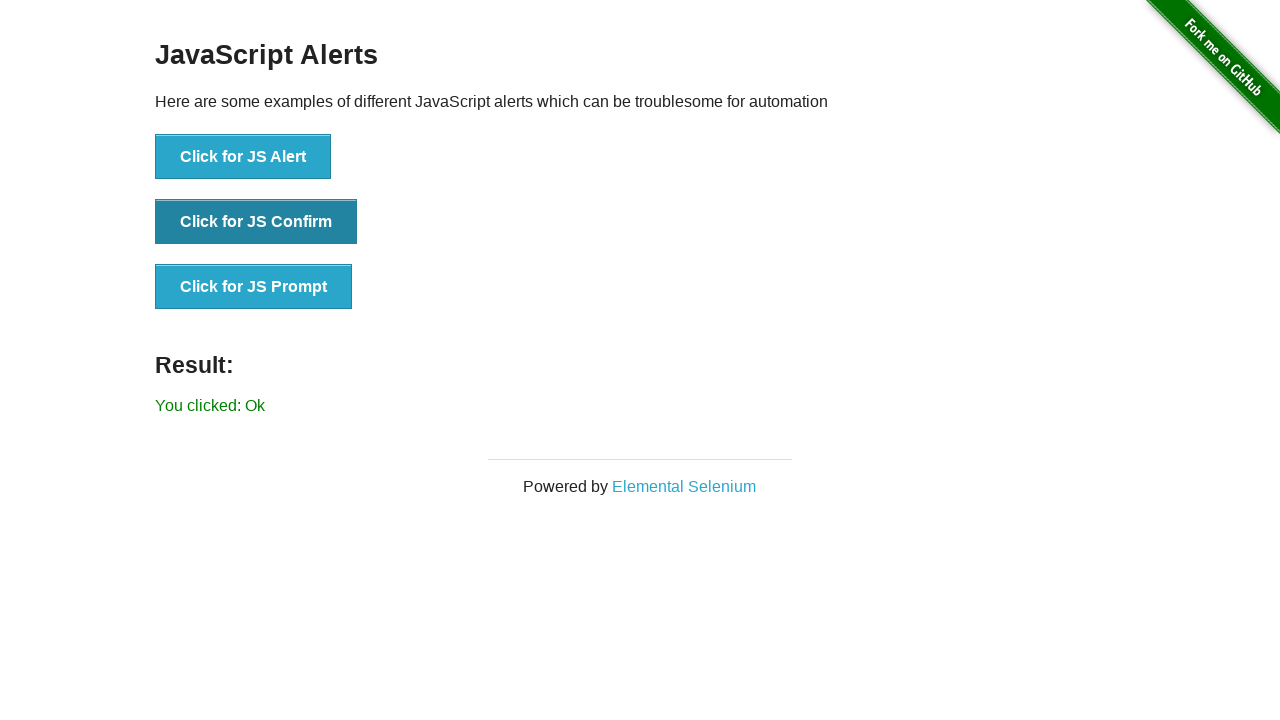

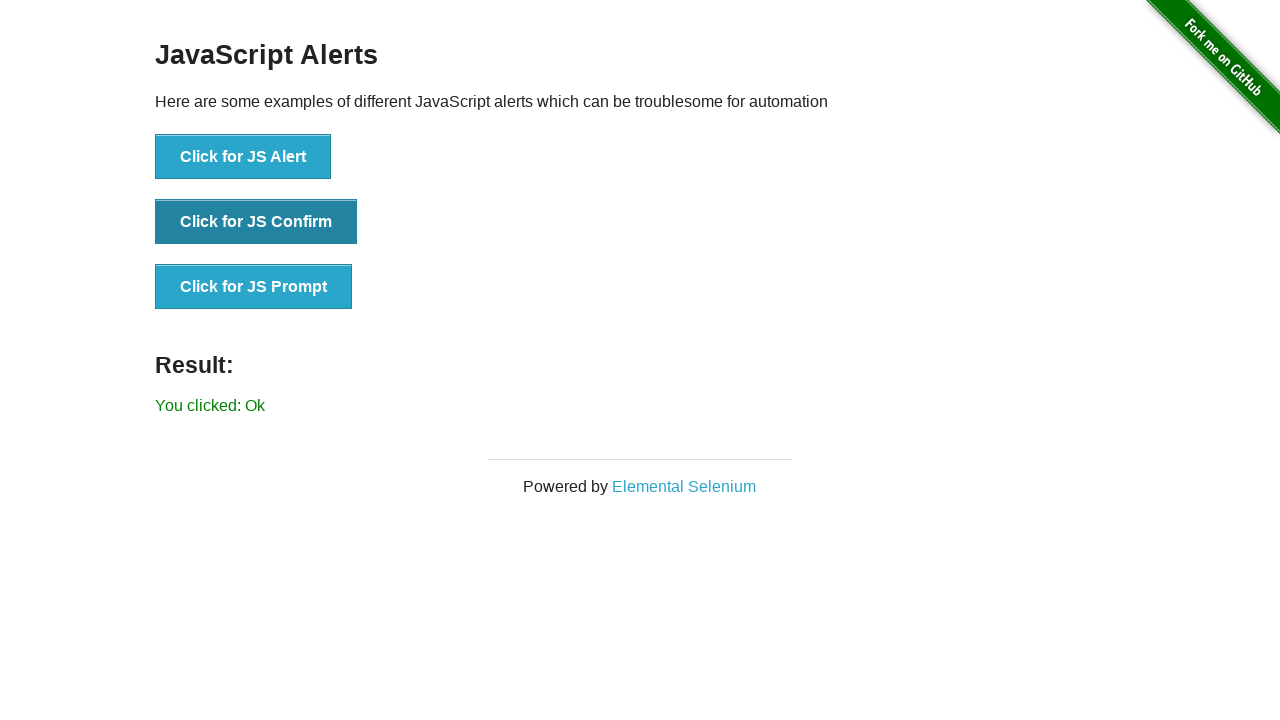